Tests text input functionality by navigating to the Text Input page, filling a text field with a value, and clicking a button that updates based on the input

Starting URL: http://uitestingplayground.com/

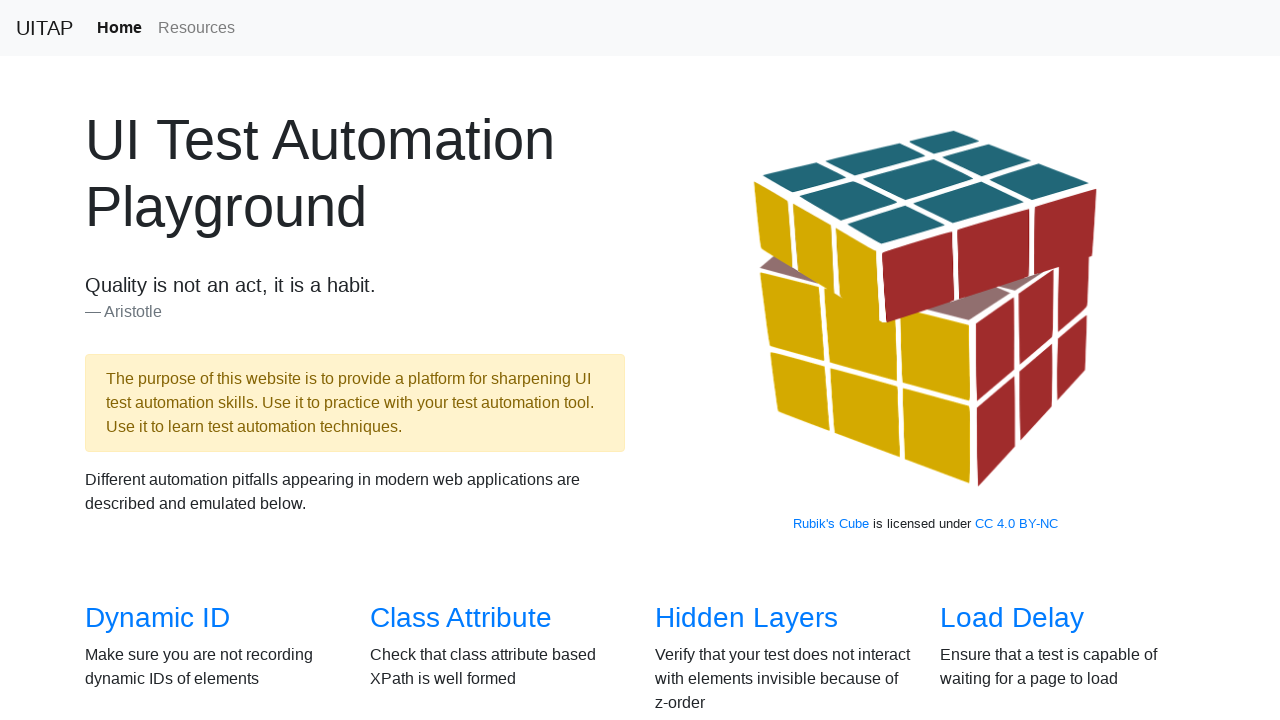

Clicked on the Text Input link to navigate to Text Input page at (1002, 360) on text=Text Input
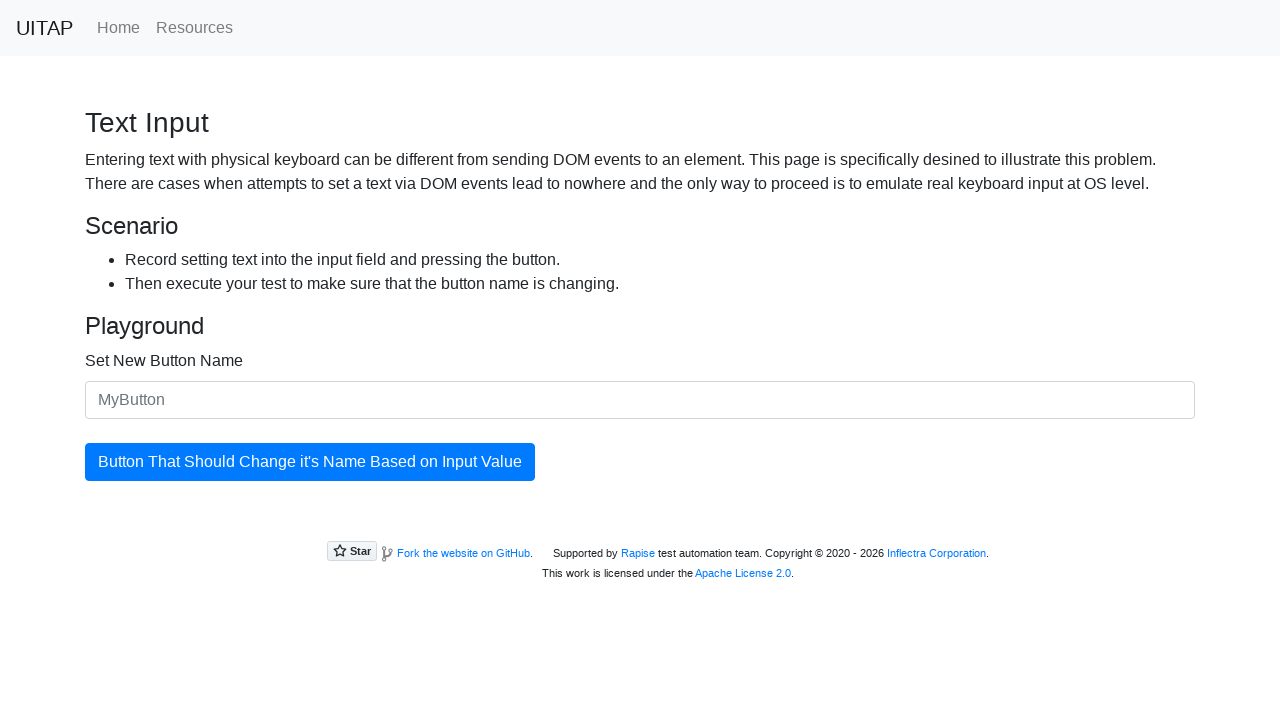

Filled text input field with 'Hello world!' on #newButtonName
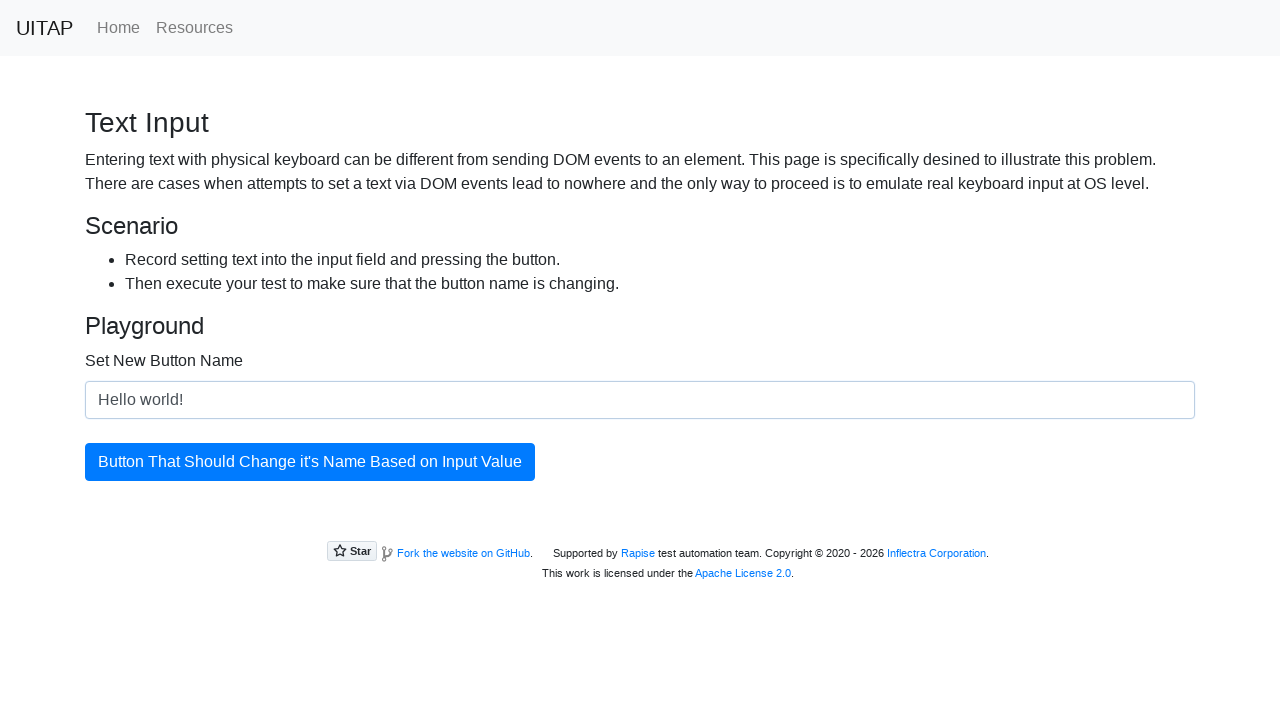

Clicked the updating button to apply the text input at (310, 462) on #updatingButton
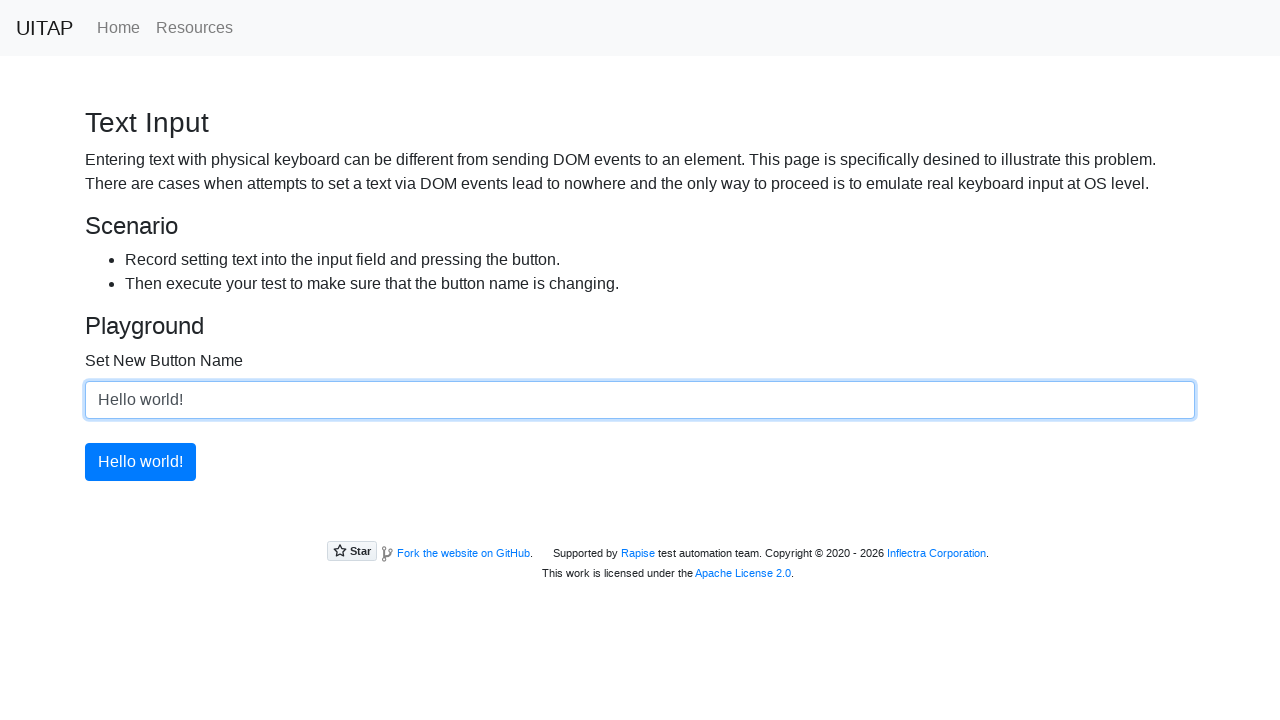

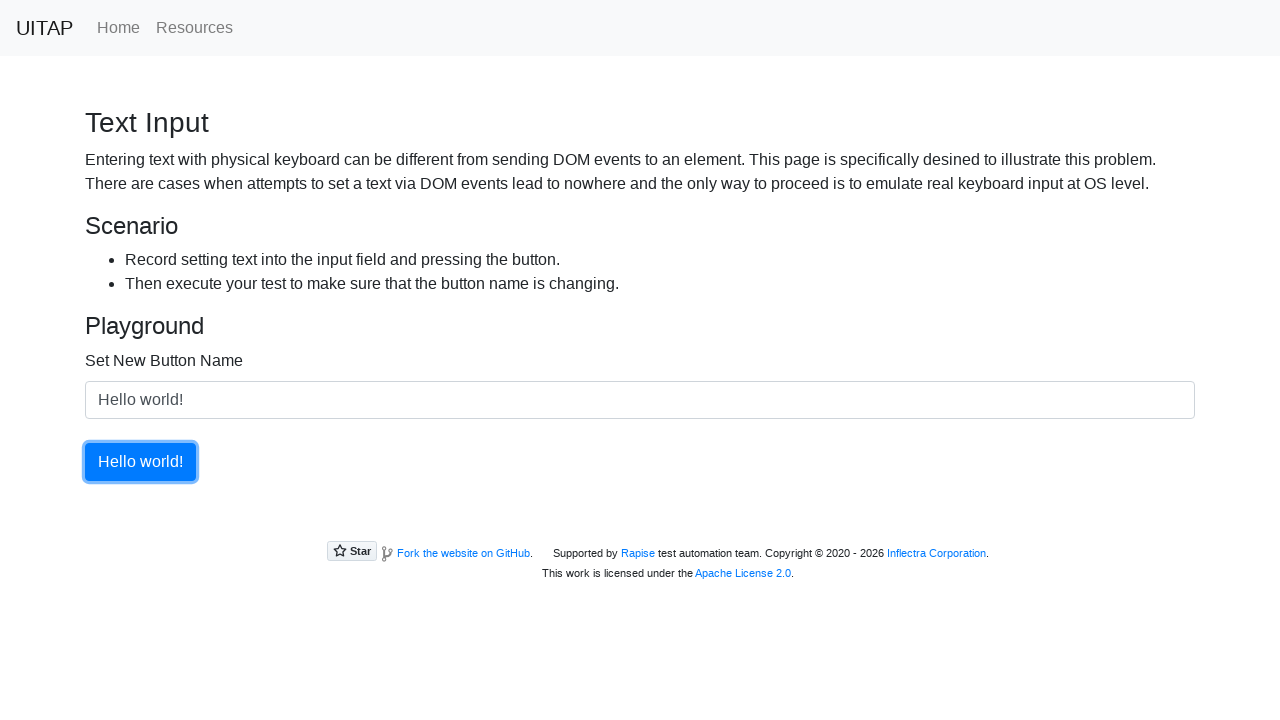